Tests dropdown selection functionality on a flight booking practice page by selecting origin city (Bangalore) and destination city (Chennai) from dropdown menus

Starting URL: https://rahulshettyacademy.com/dropdownsPractise/

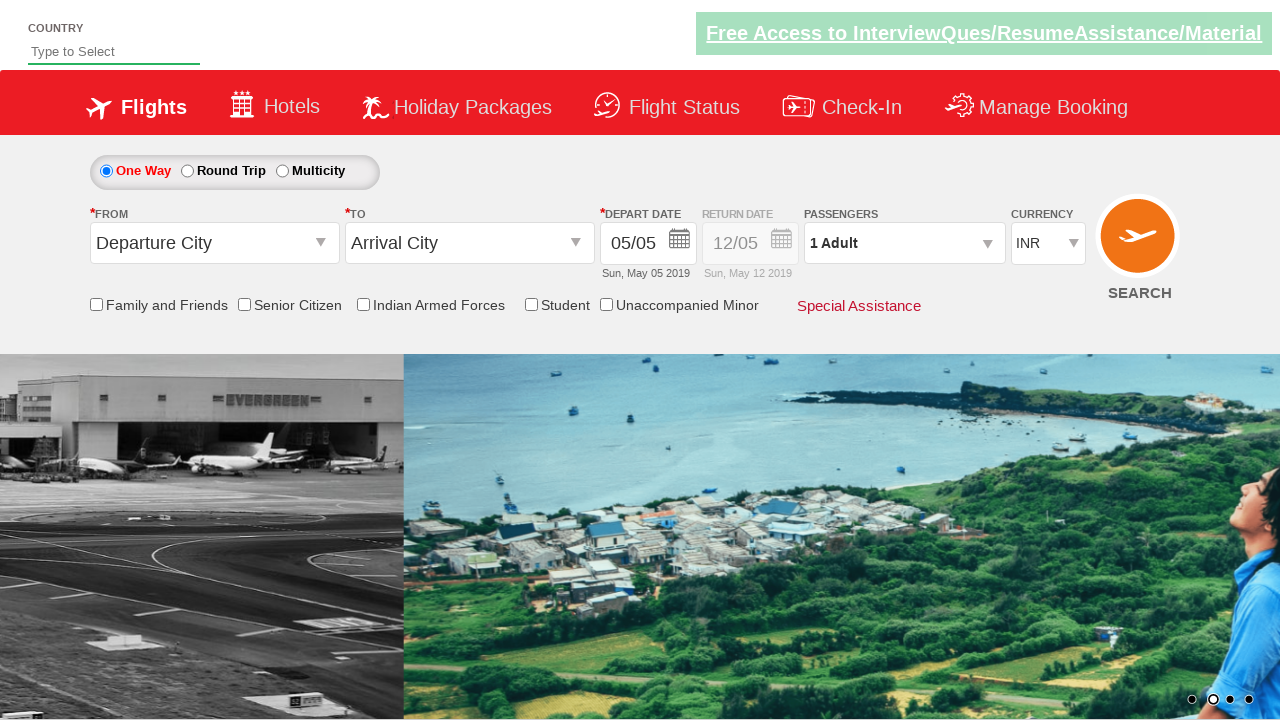

Clicked on origin station dropdown to open it at (214, 243) on #ctl00_mainContent_ddl_originStation1_CTXT
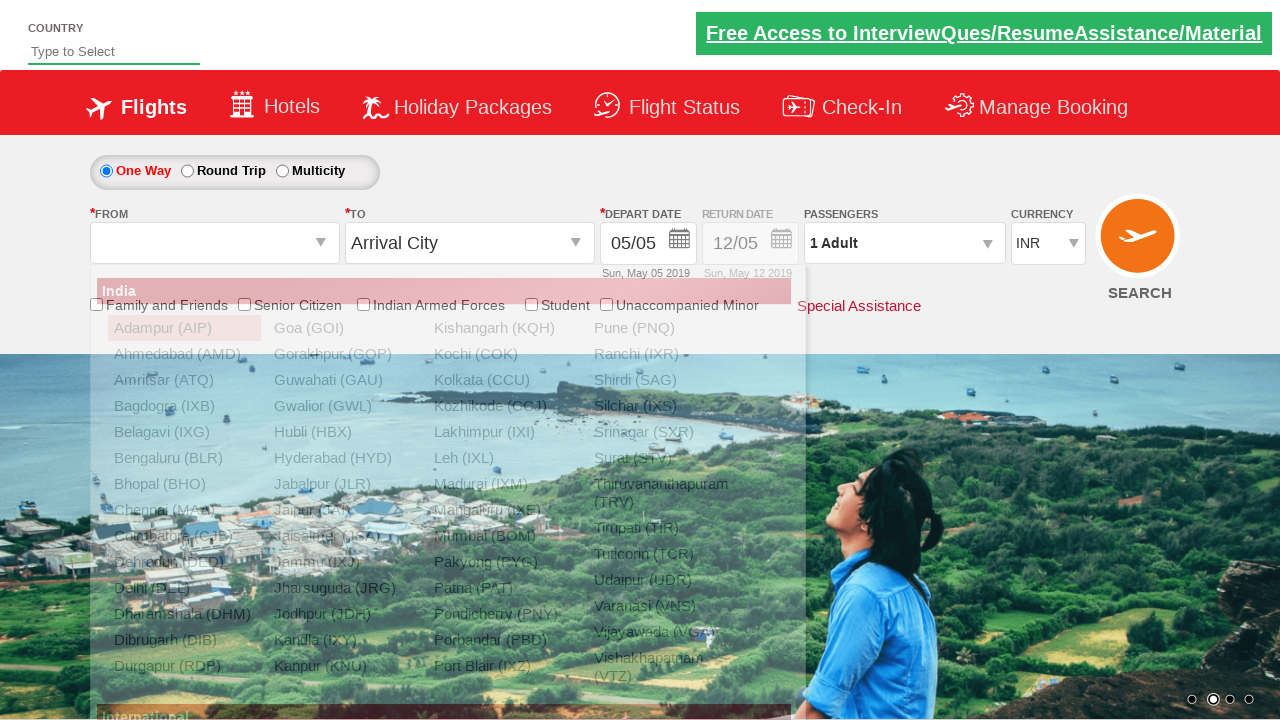

Selected Bangalore (BLR) as origin city at (184, 458) on xpath=//a[@value='BLR']
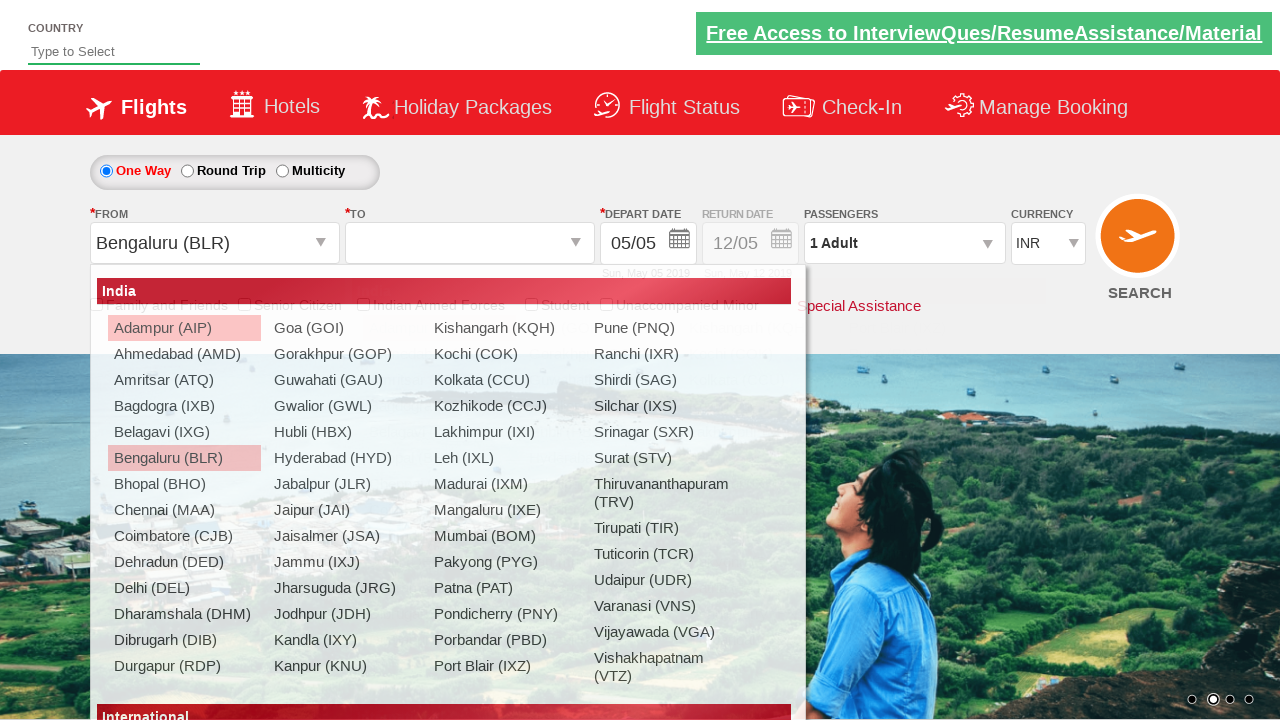

Waited for dropdown animation to complete
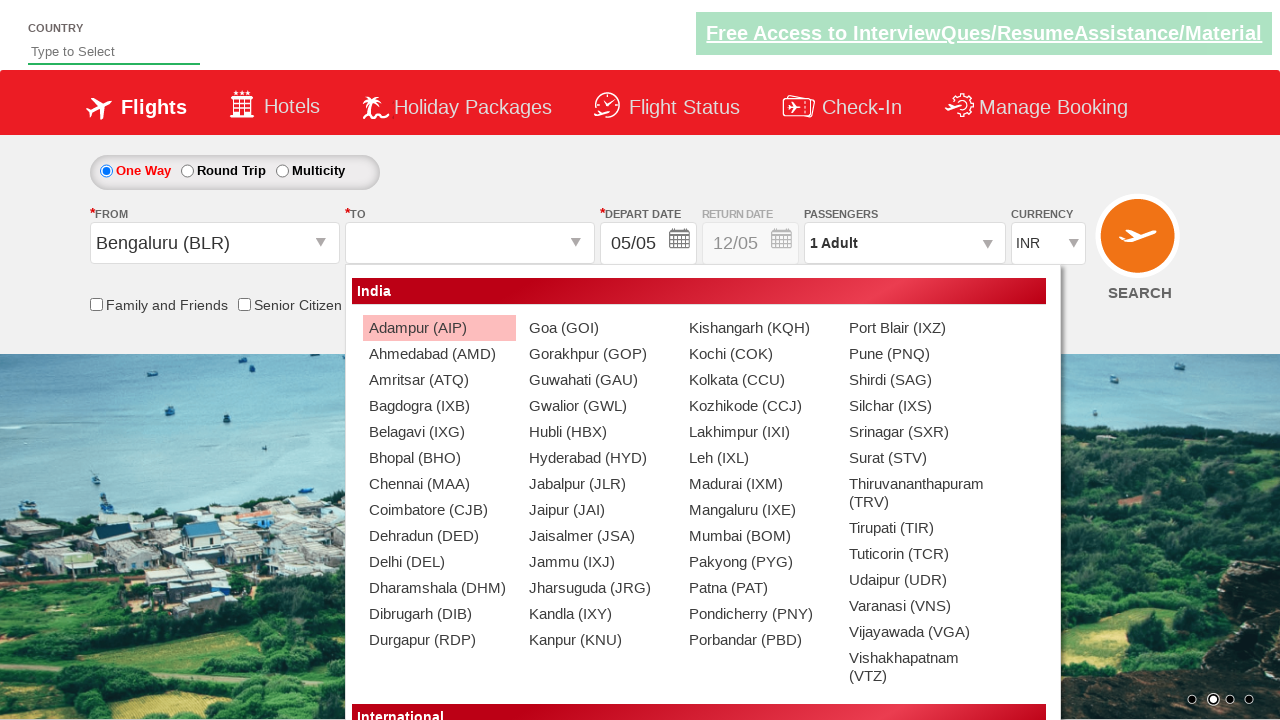

Selected Chennai (MAA) as destination city at (439, 484) on (//a[@value='MAA'])[2]
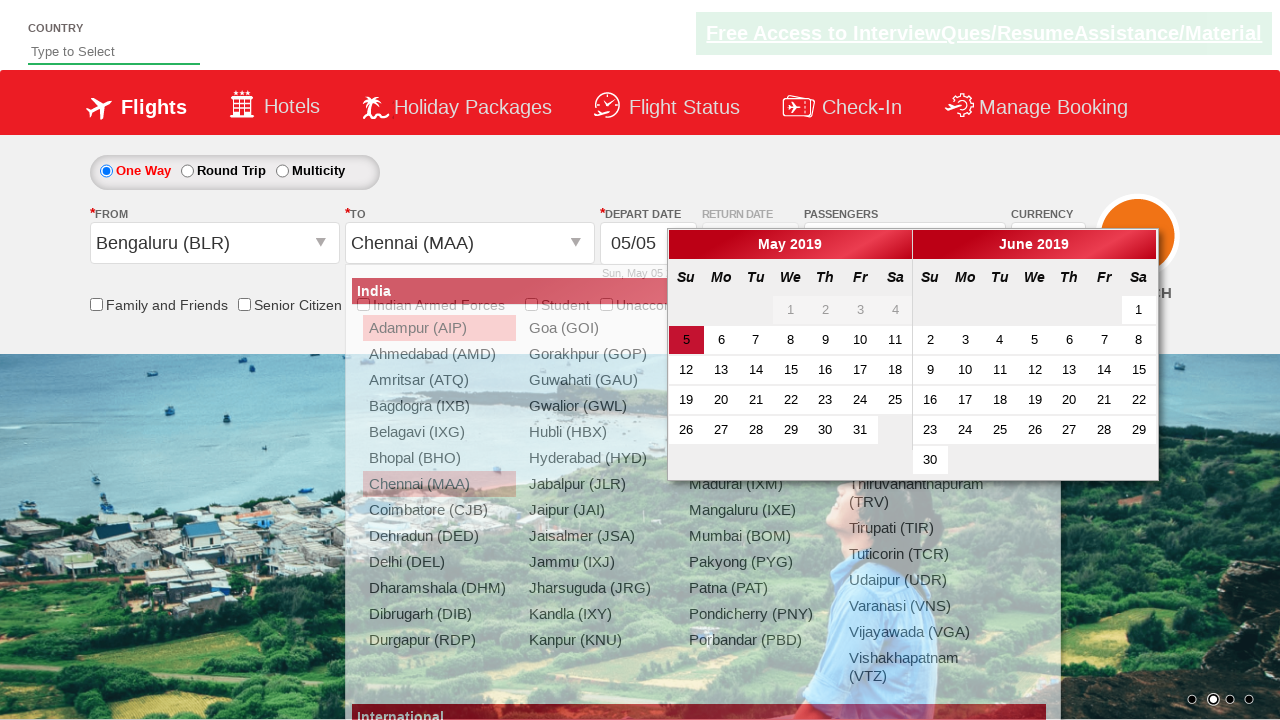

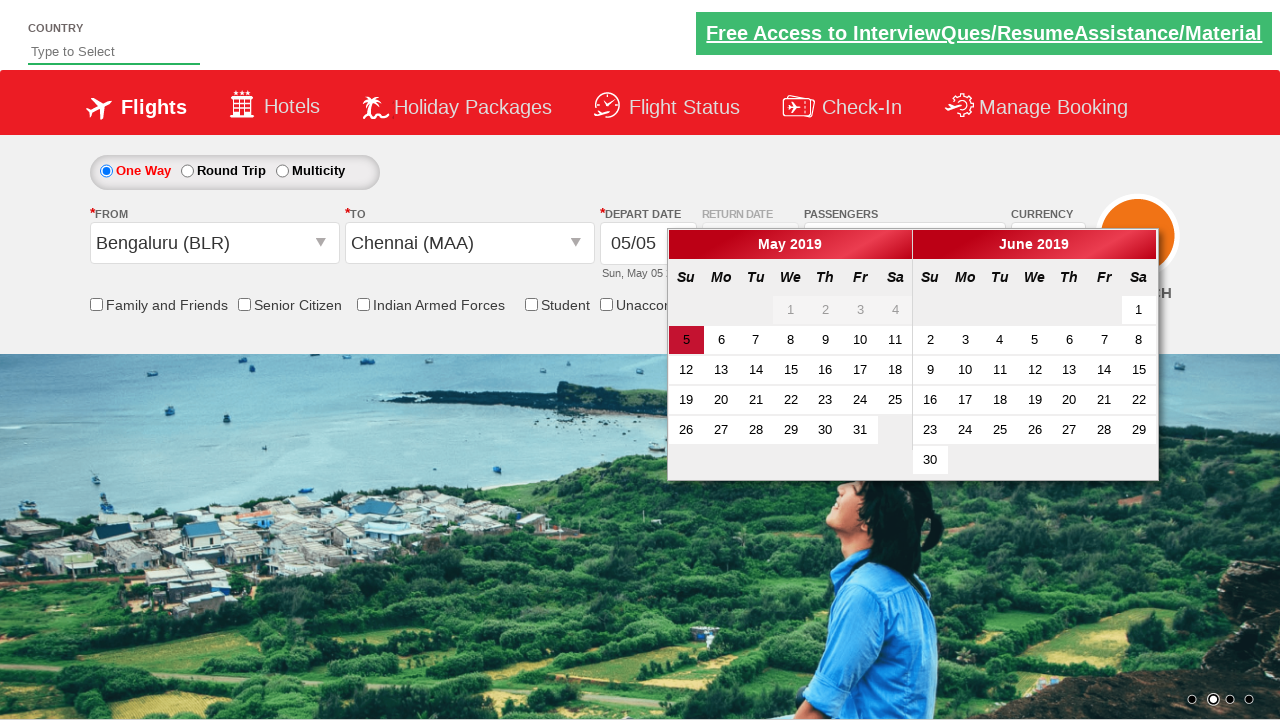